Tests dynamic loading functionality by clicking a start button and waiting for content to appear

Starting URL: http://the-internet.herokuapp.com/dynamic_loading/2

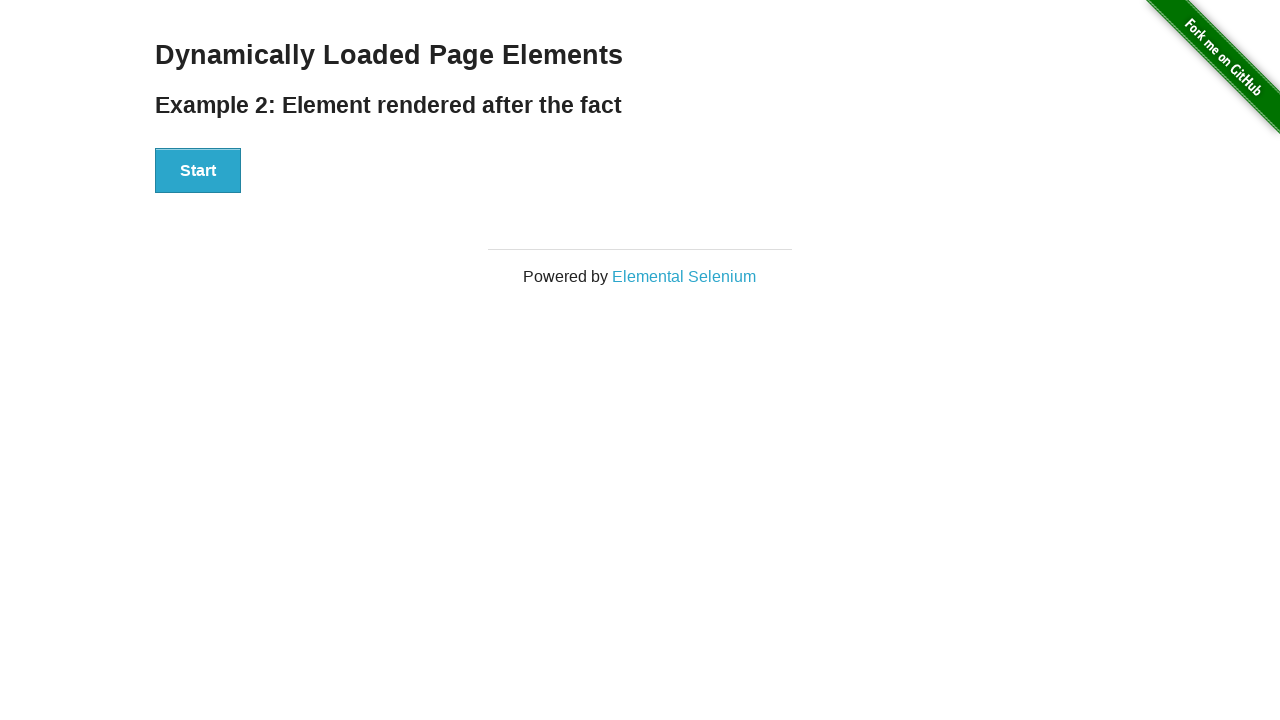

Start button became visible
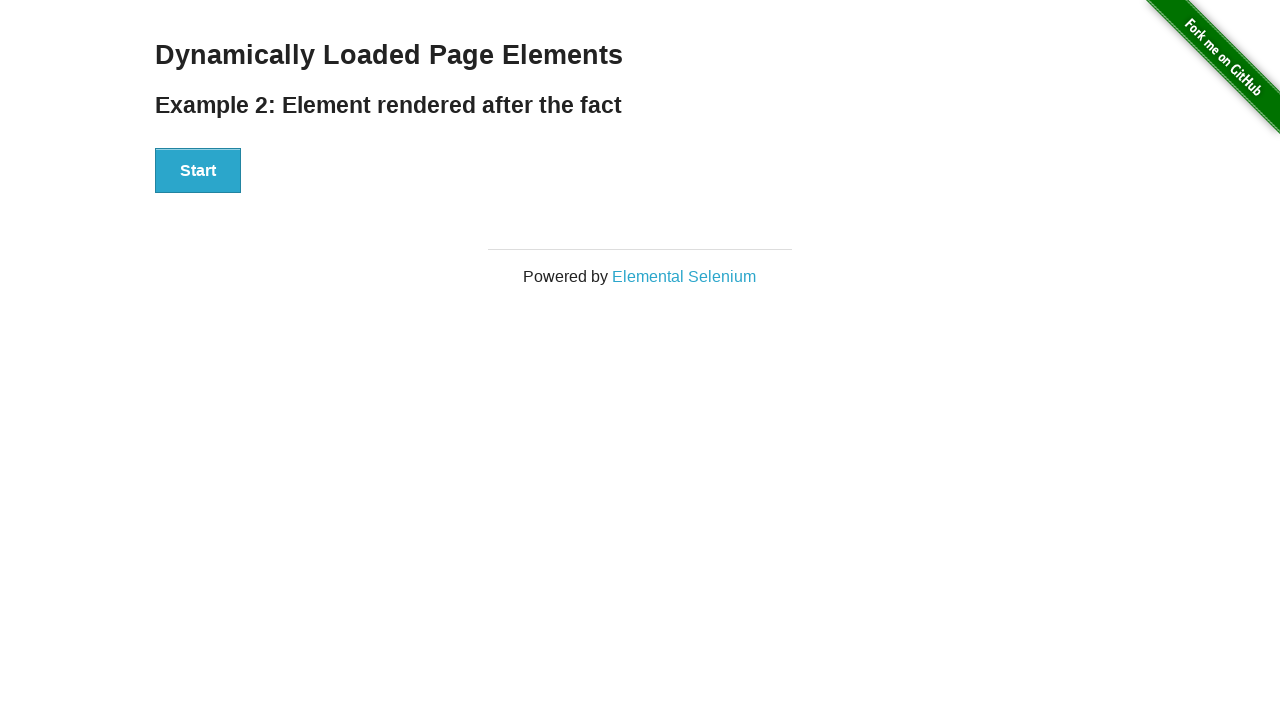

Located the start button
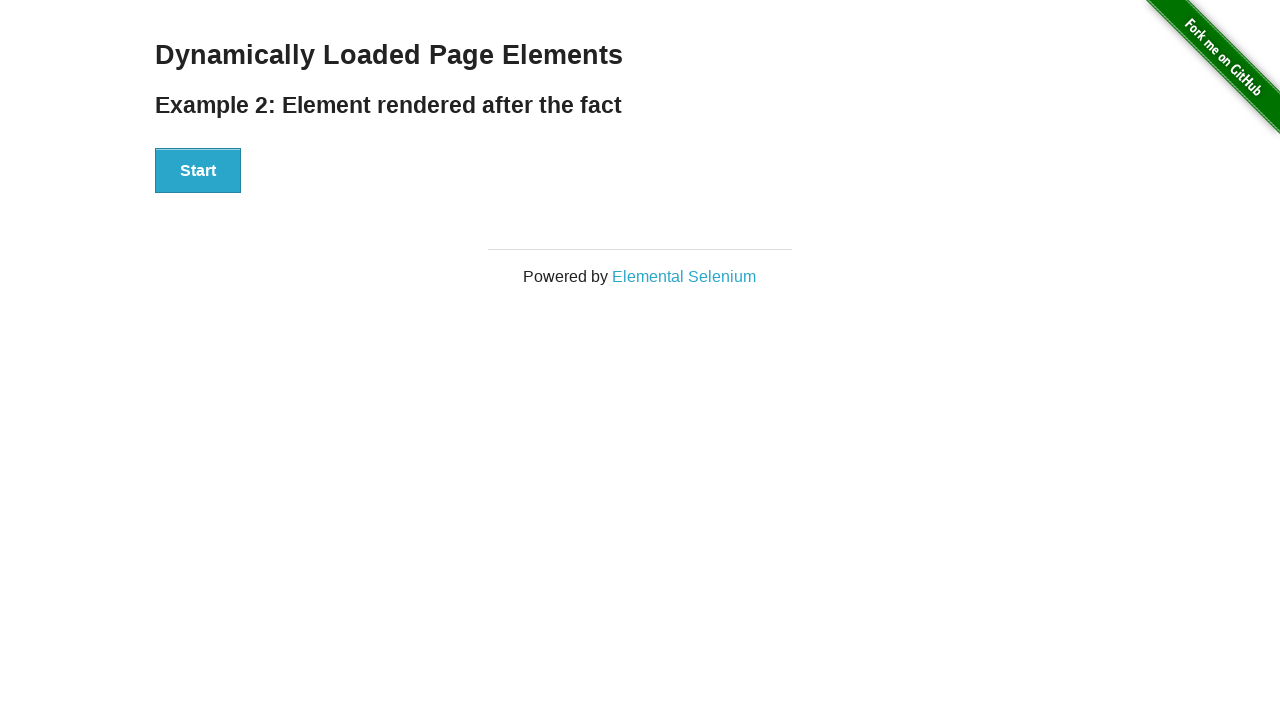

Clicked the start button to initiate dynamic loading at (198, 171) on #start>button
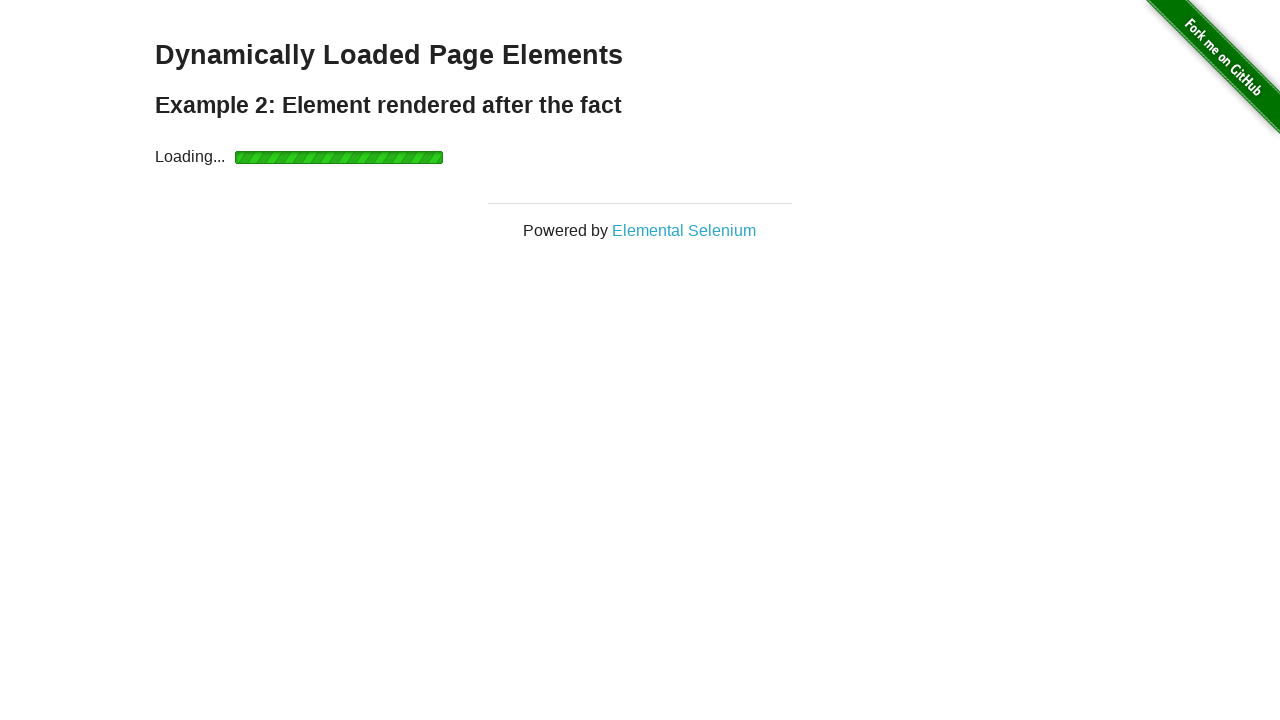

Dynamic content finished loading and became visible
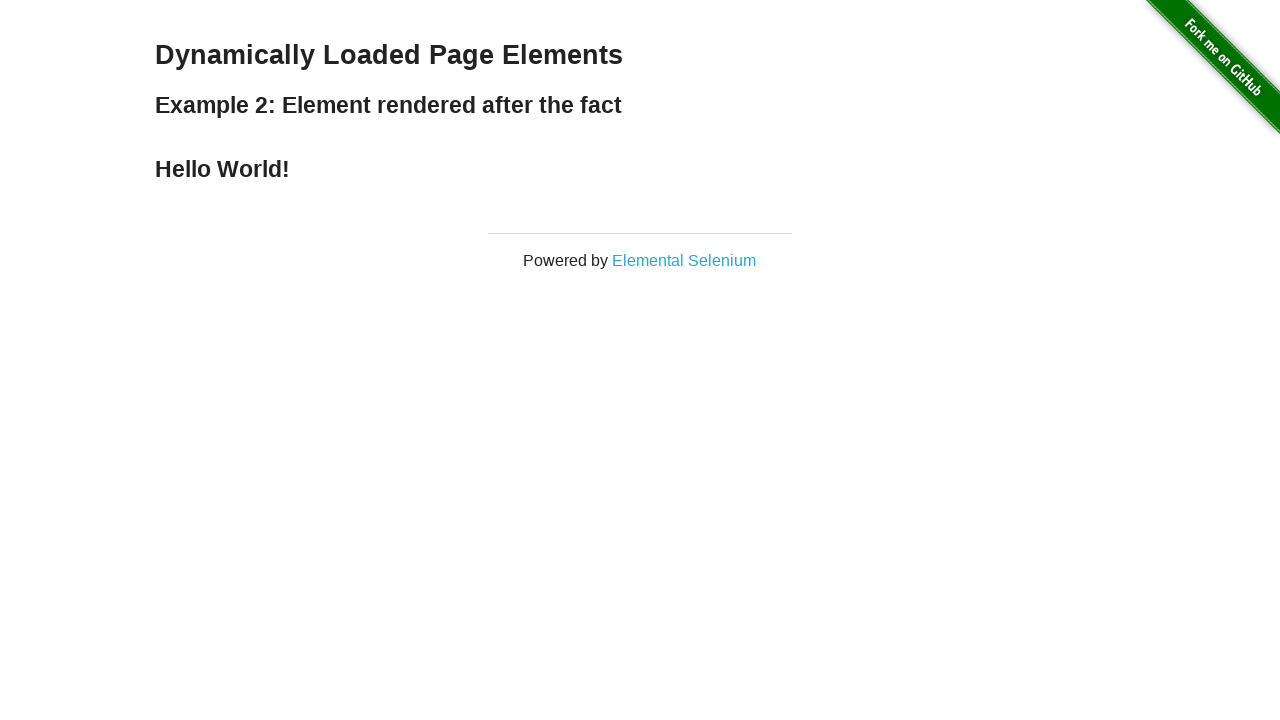

Located the finish element
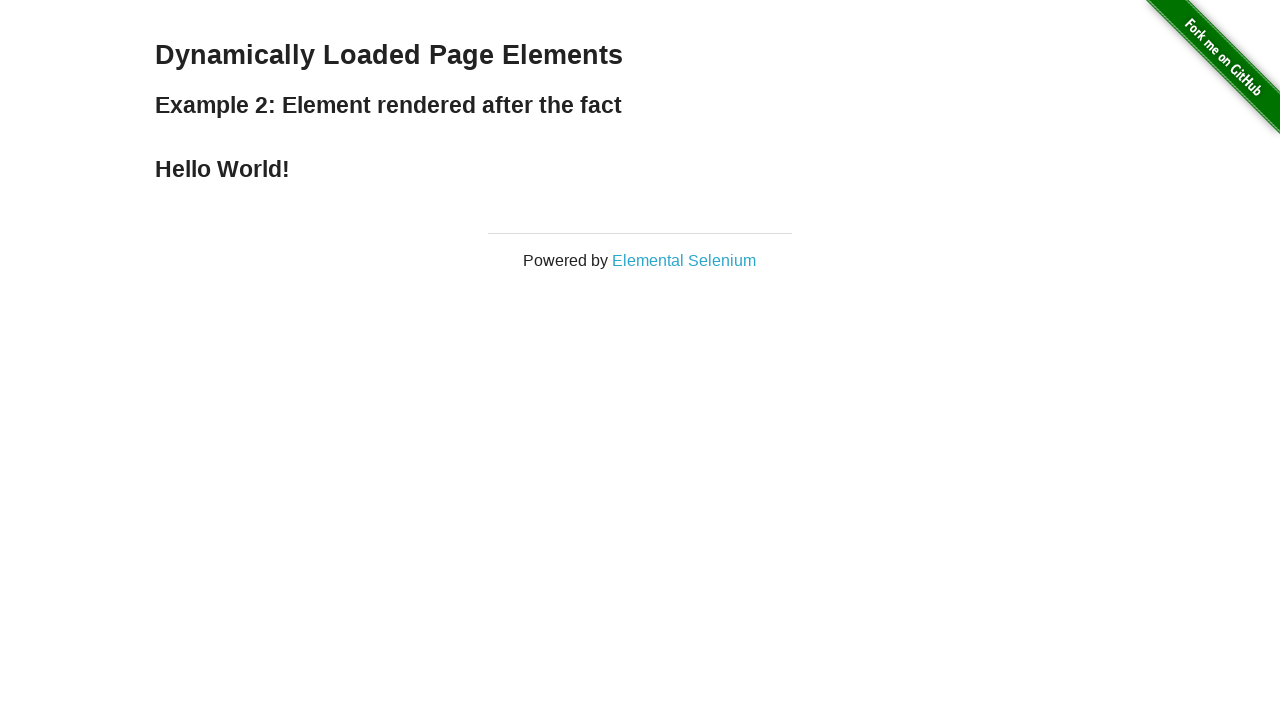

Verified that finish element contains 'Hello World!' text
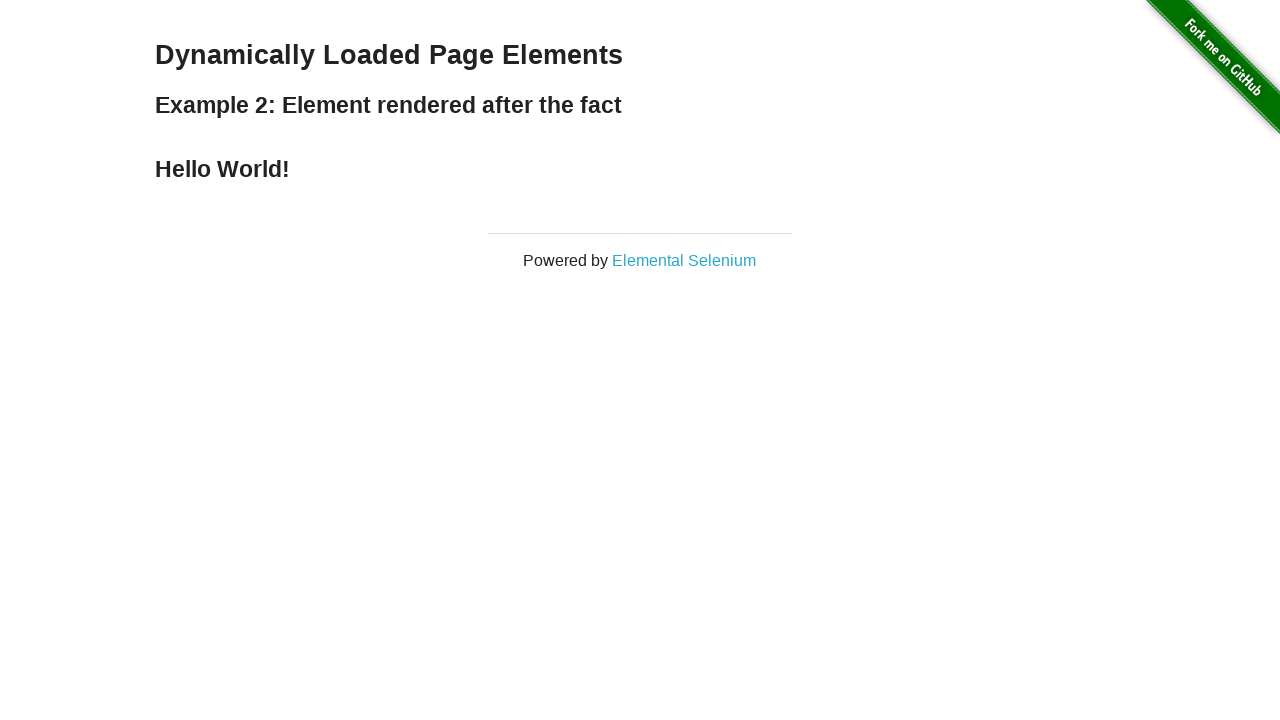

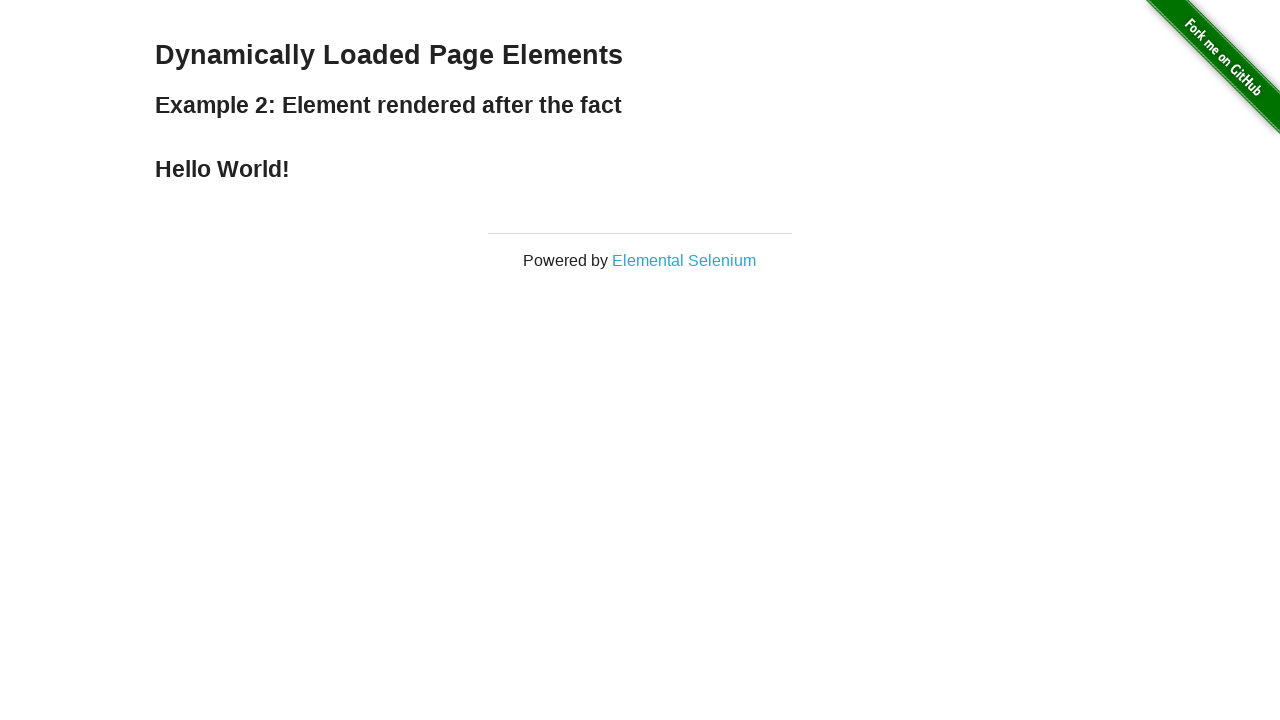